Tests multi-window handling by opening a new tab, navigating to a different page, then switching back to fill a form field

Starting URL: https://rahulshettyacademy.com/angularpractice/

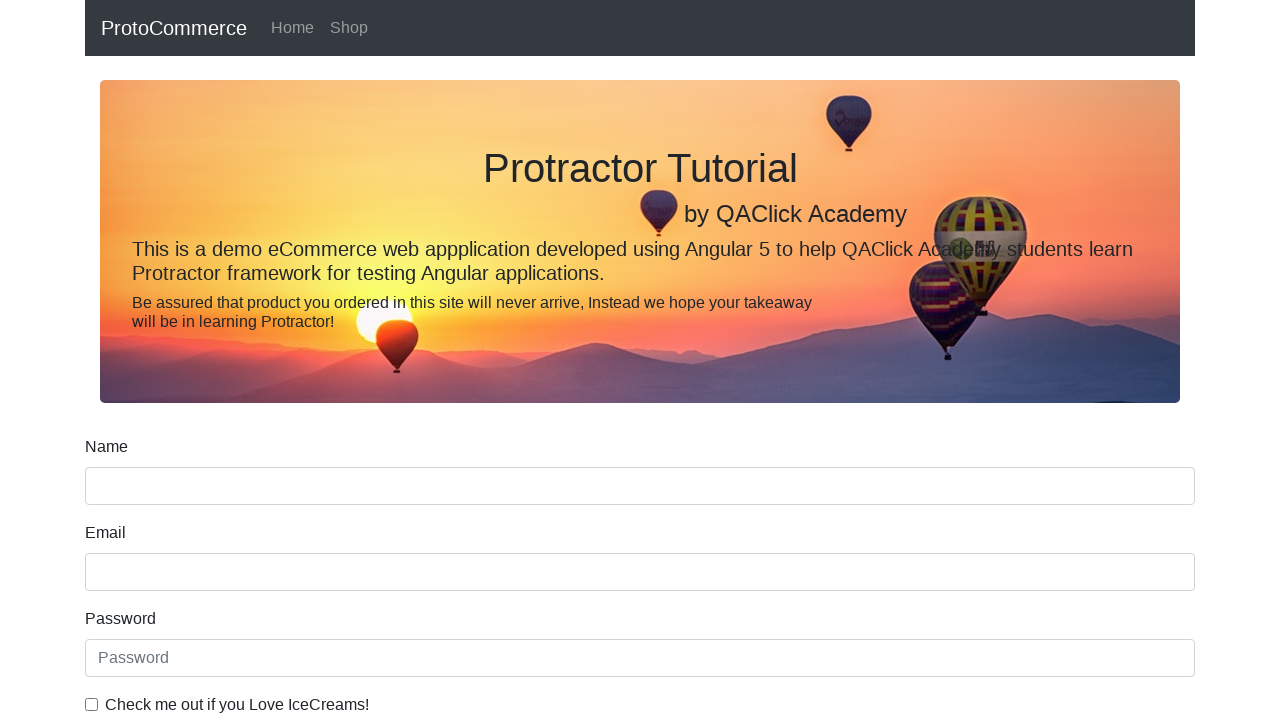

Stored reference to original page
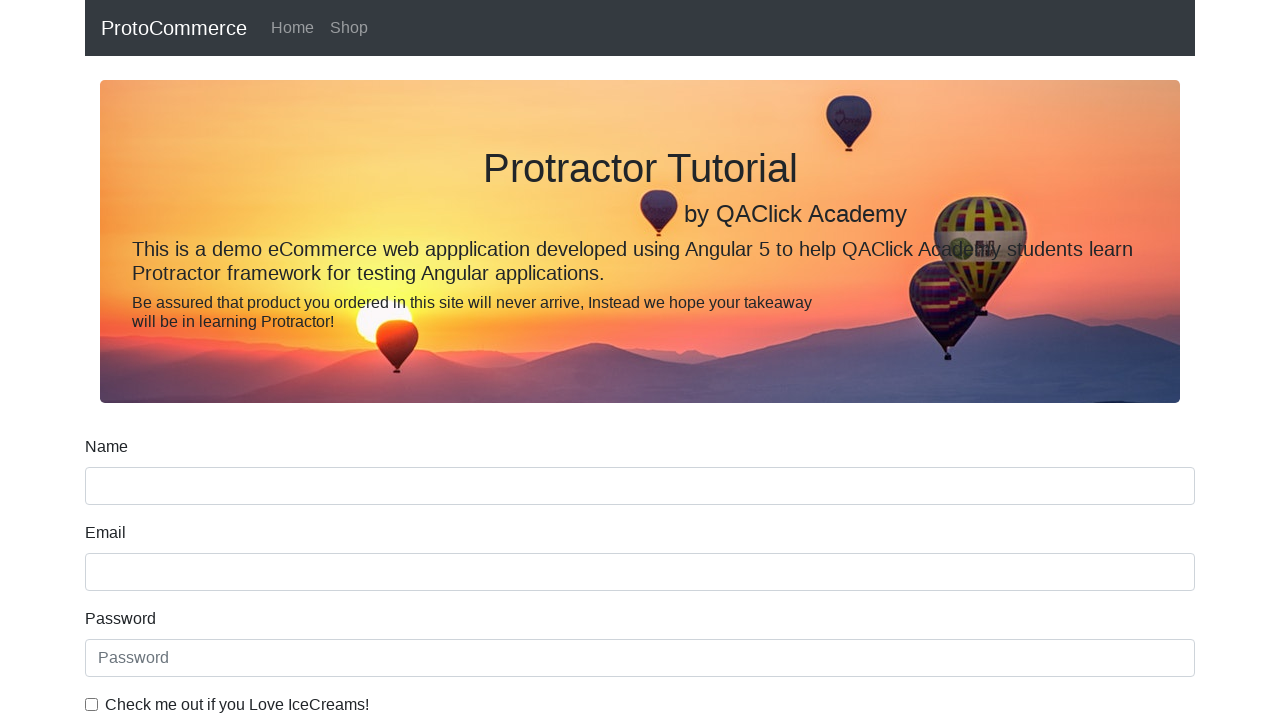

Opened a new tab
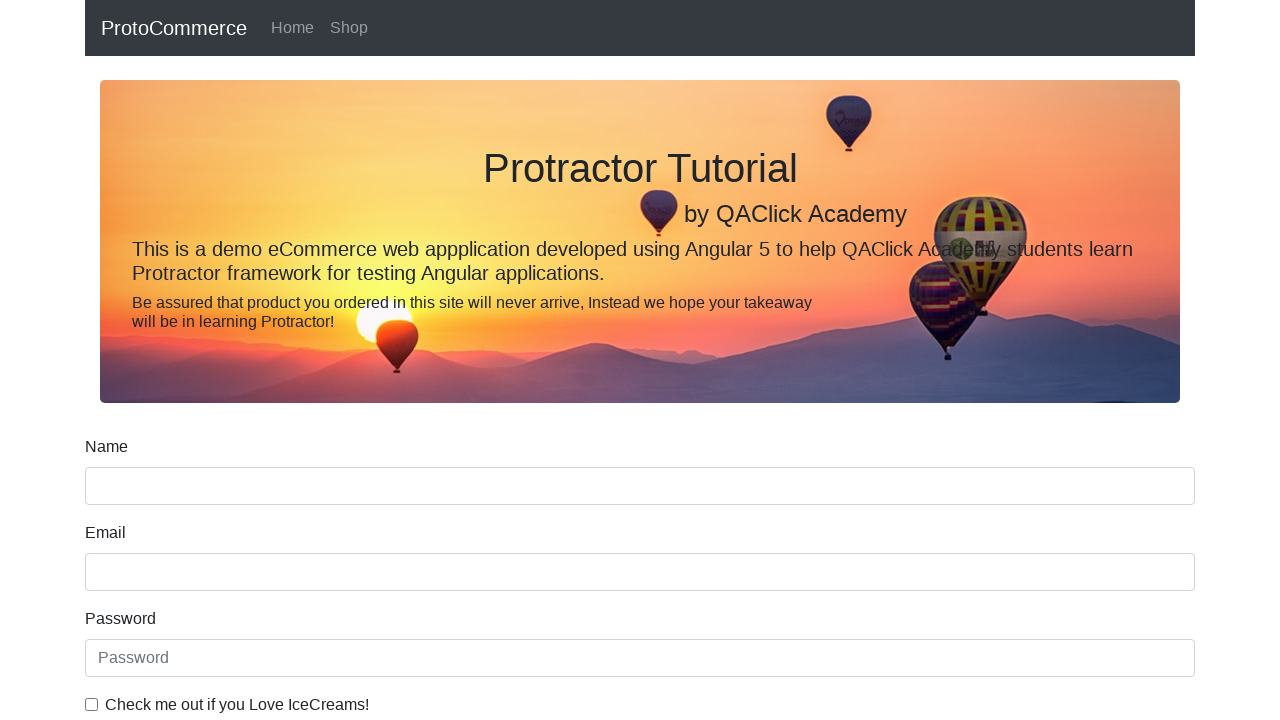

Navigated new tab to https://rahulshettyacademy.com
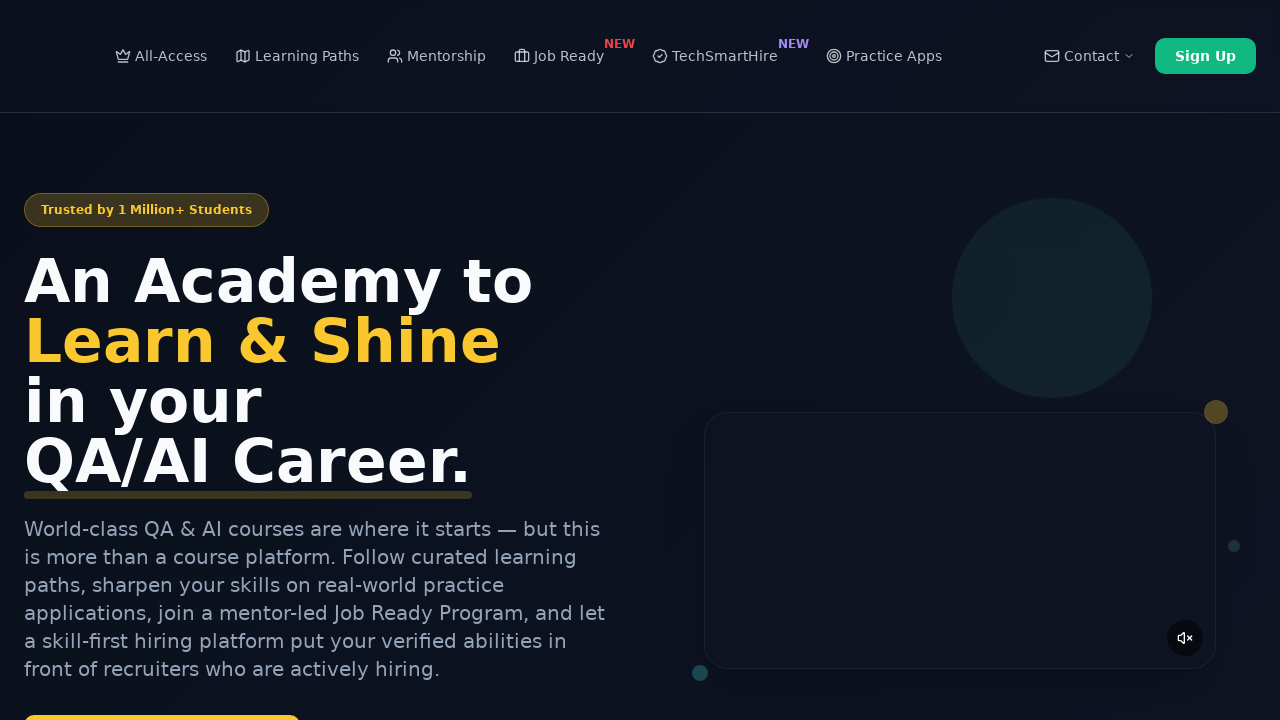

New page loaded and DOM content rendered
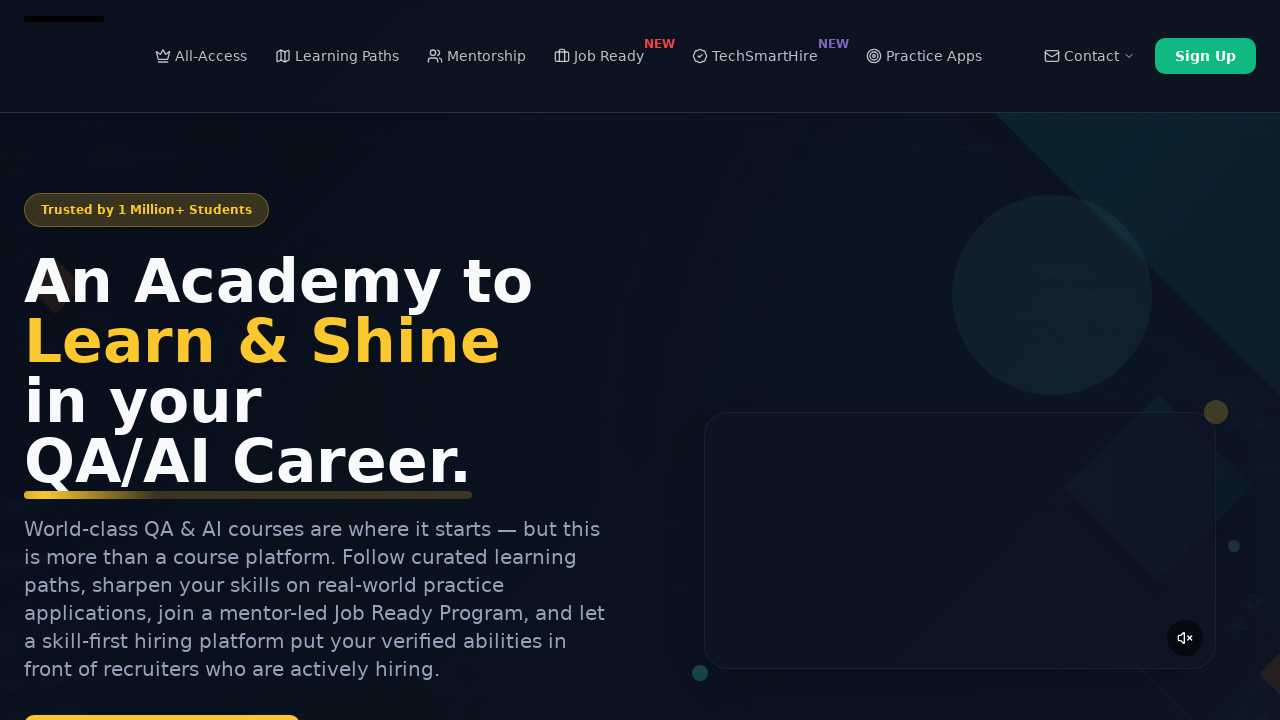

Switched back to original page
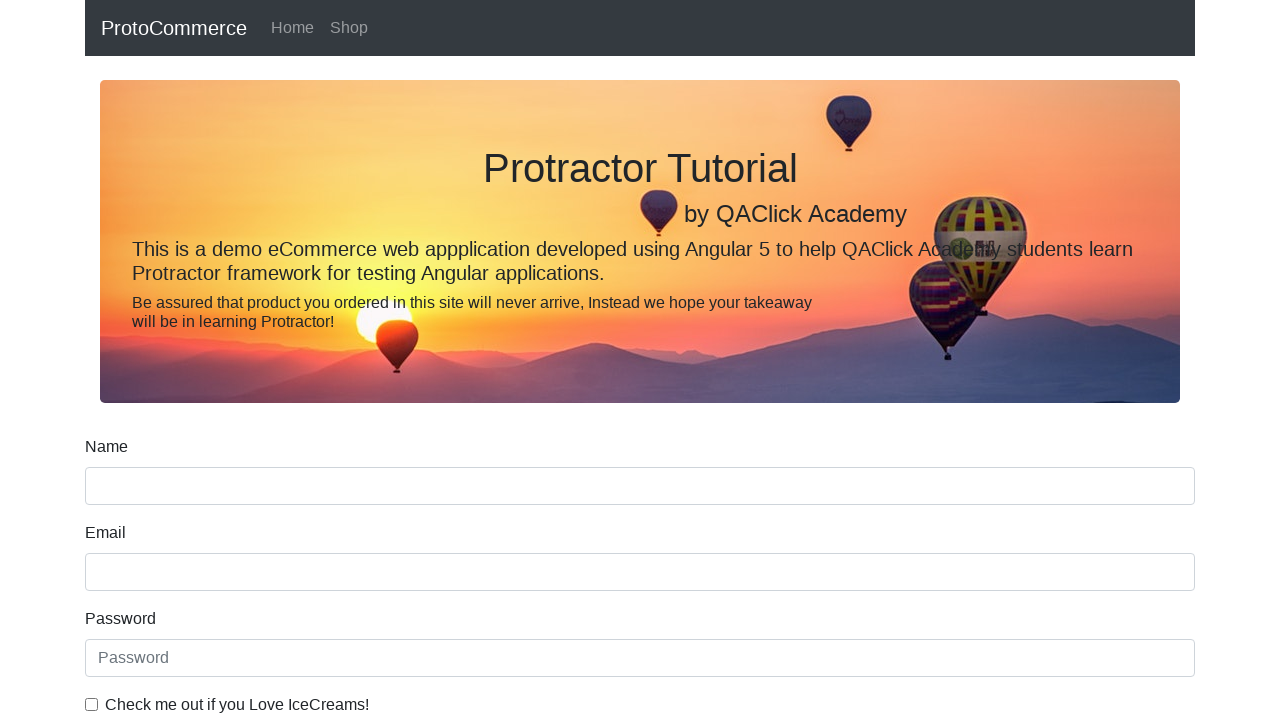

Filled name field with 'Sample Course Text' on input[name='name']
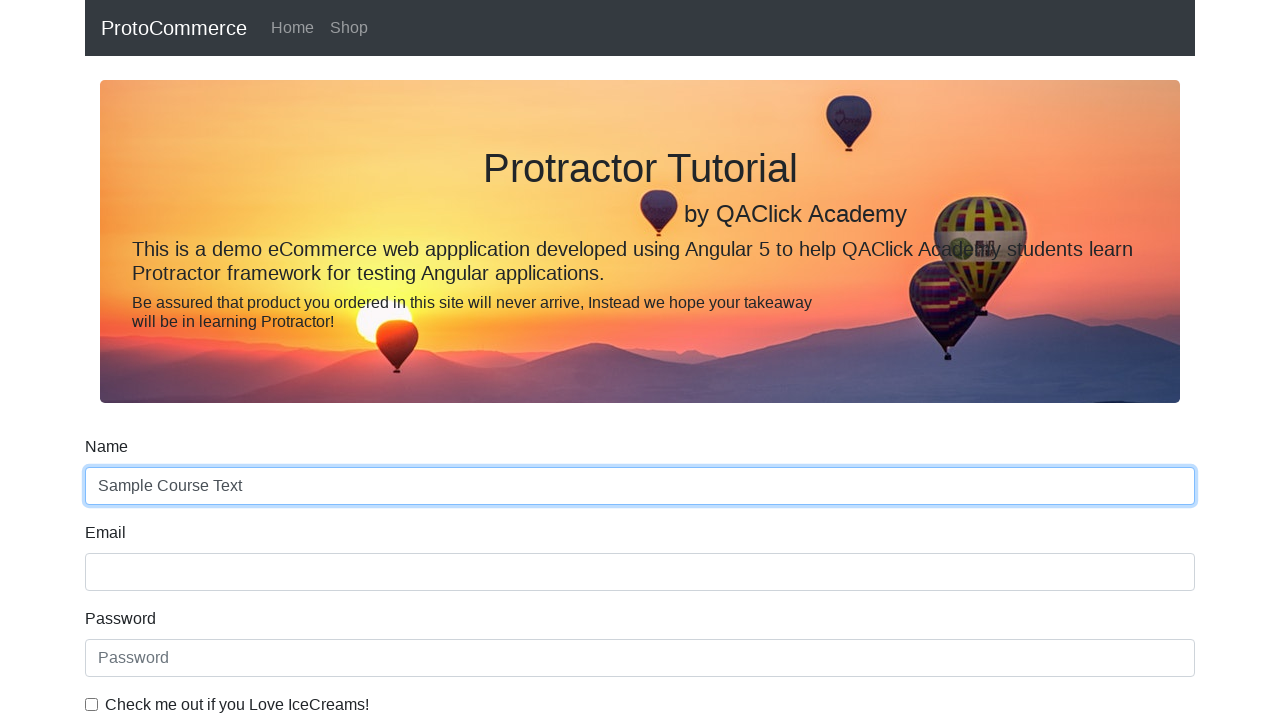

Closed the new tab
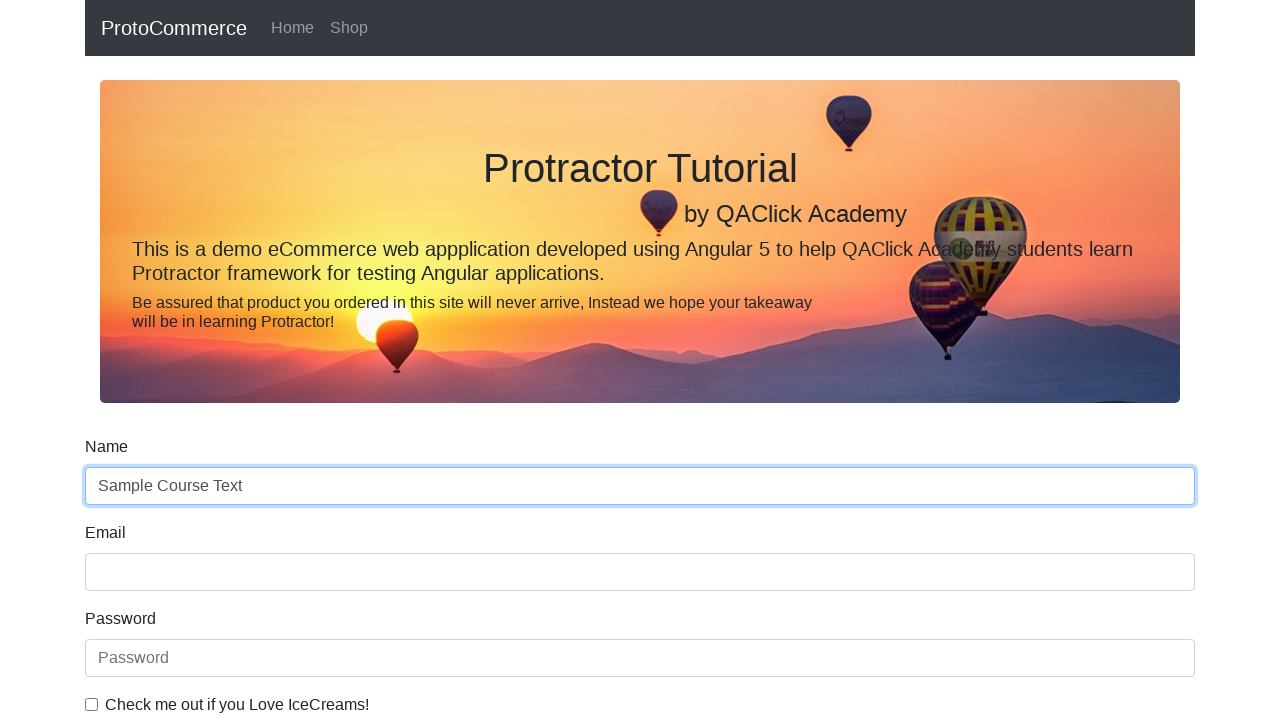

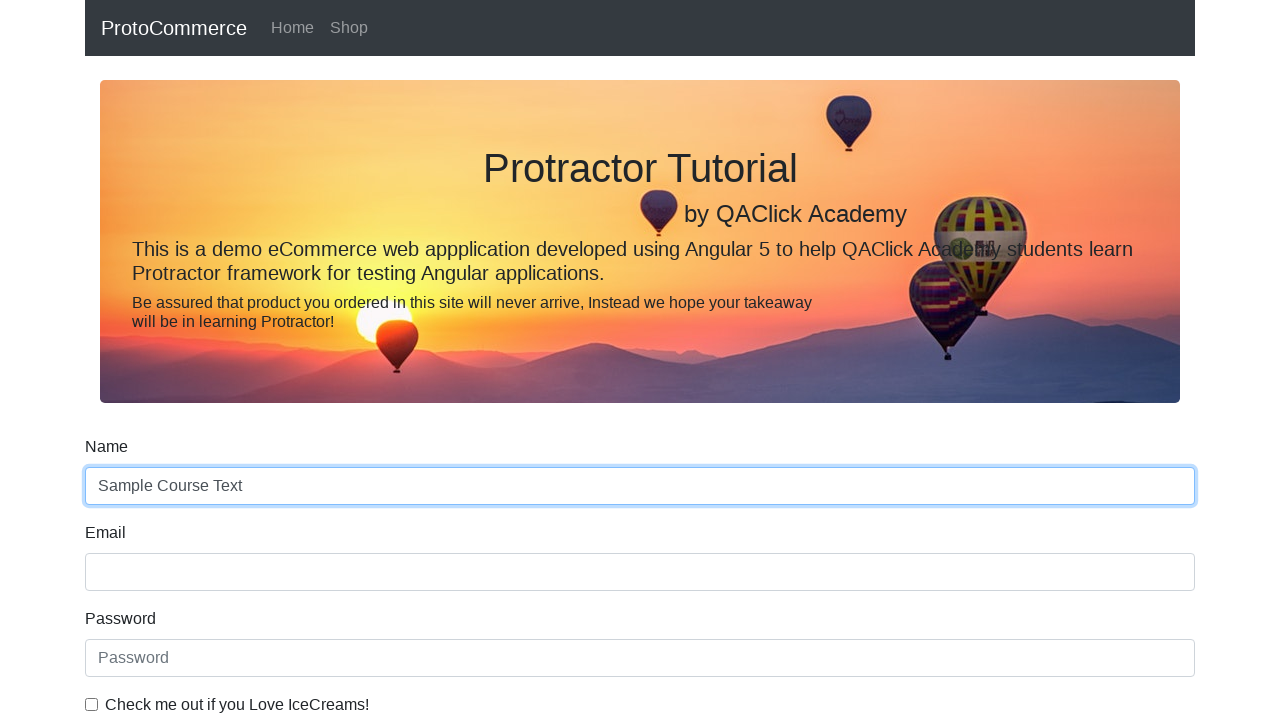